Tests that the back button correctly navigates through filter history

Starting URL: https://demo.playwright.dev/todomvc

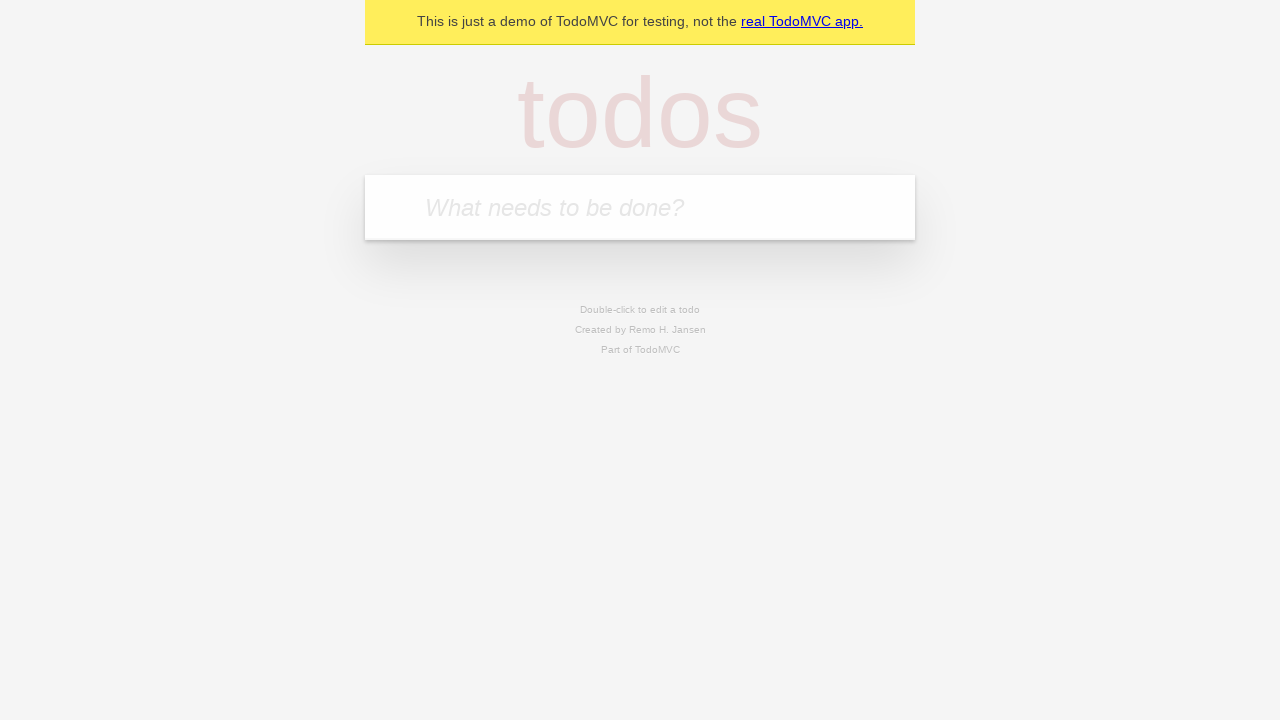

Filled todo input with 'buy some cheese' on internal:attr=[placeholder="What needs to be done?"i]
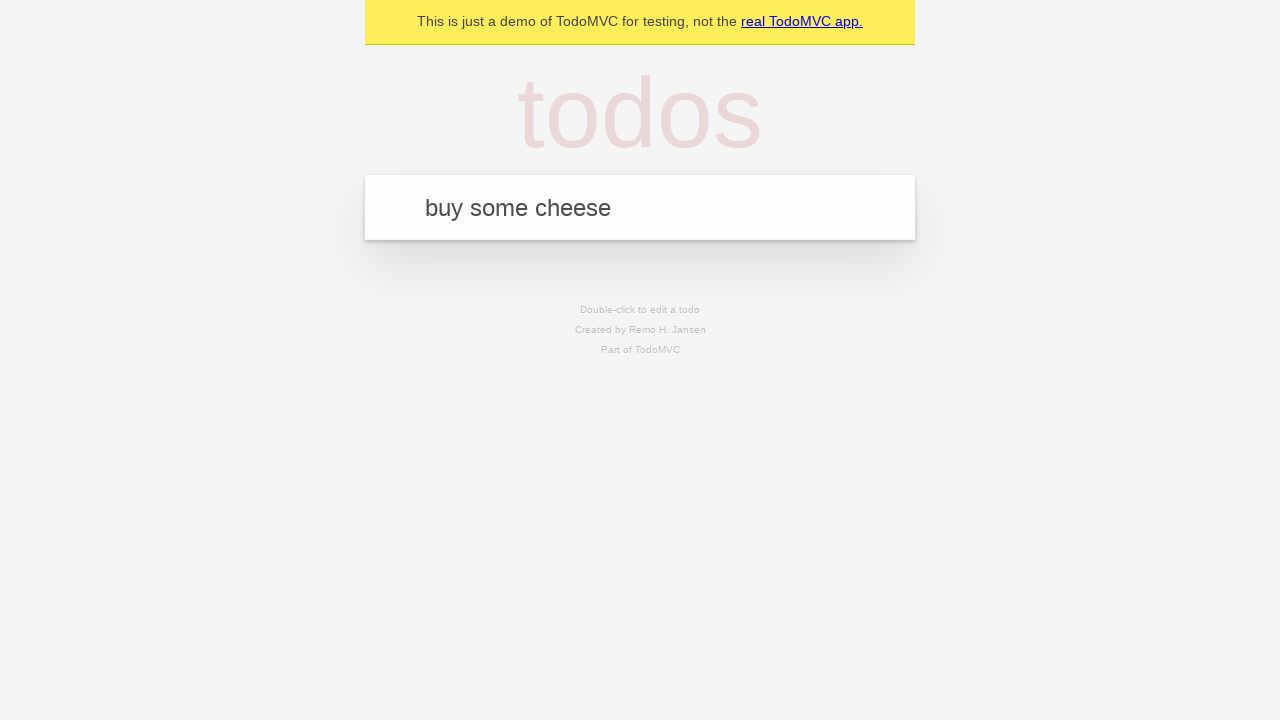

Pressed Enter to add first todo item on internal:attr=[placeholder="What needs to be done?"i]
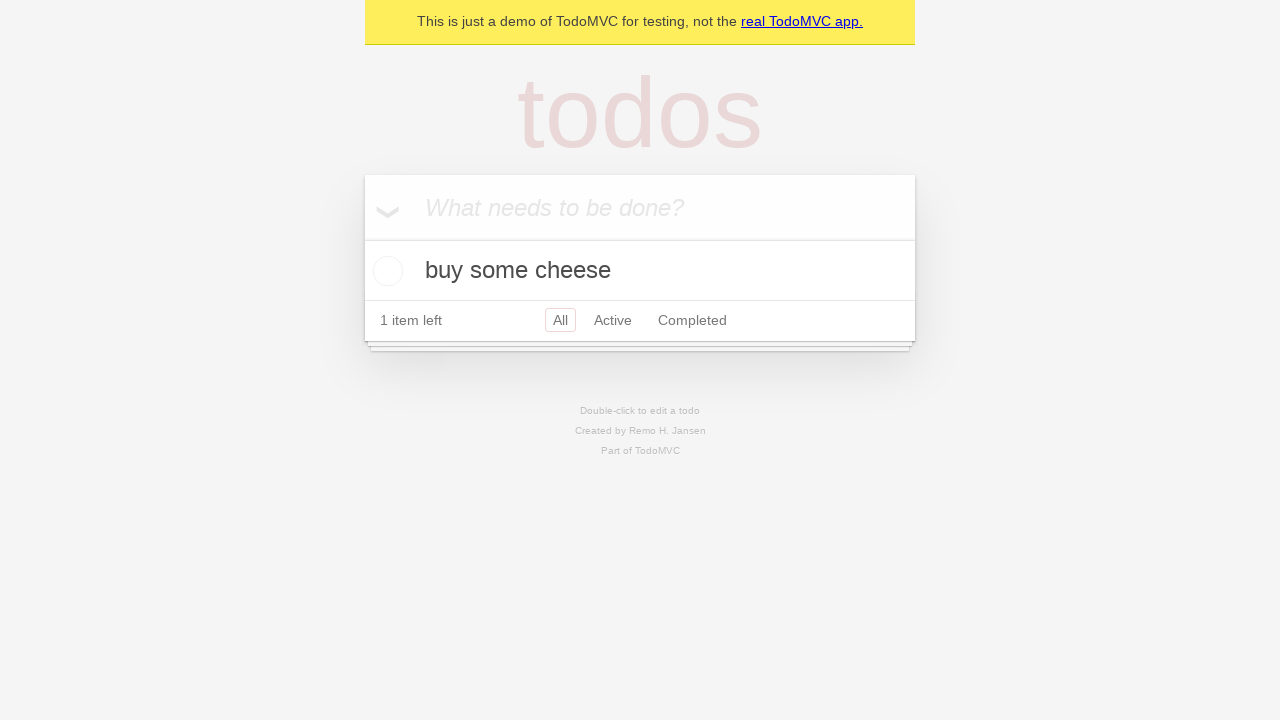

Filled todo input with 'feed the cat' on internal:attr=[placeholder="What needs to be done?"i]
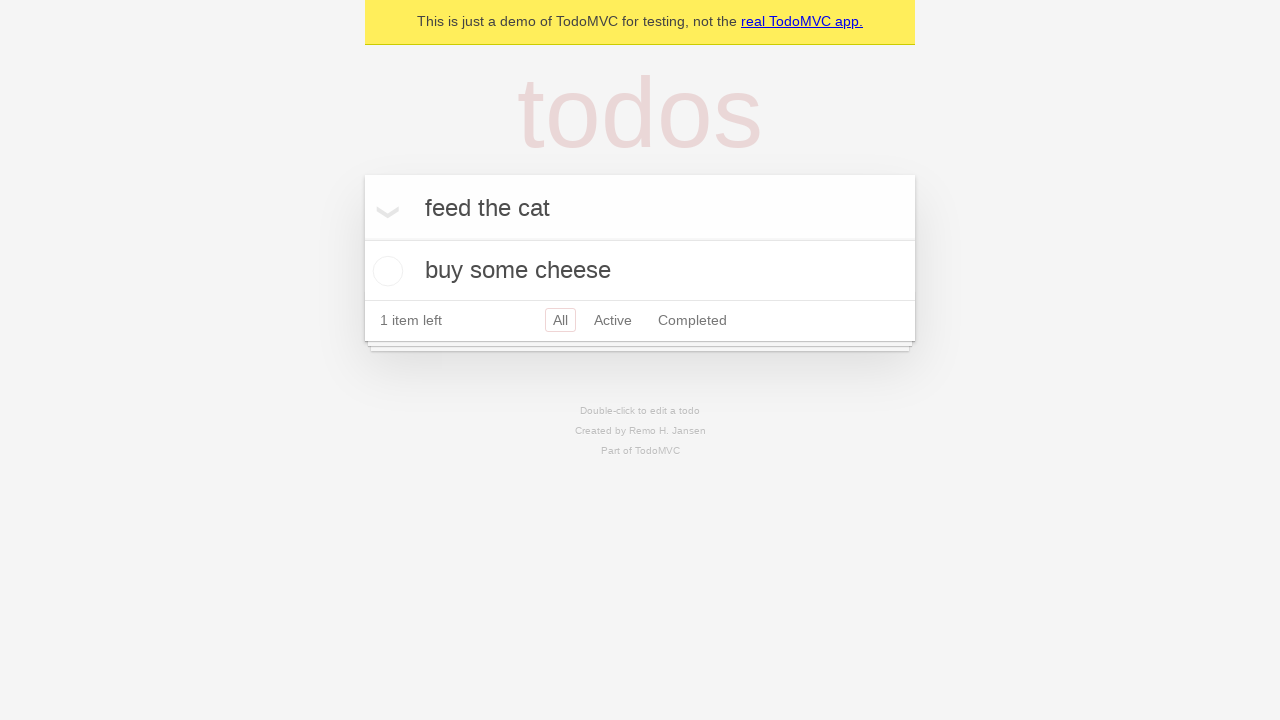

Pressed Enter to add second todo item on internal:attr=[placeholder="What needs to be done?"i]
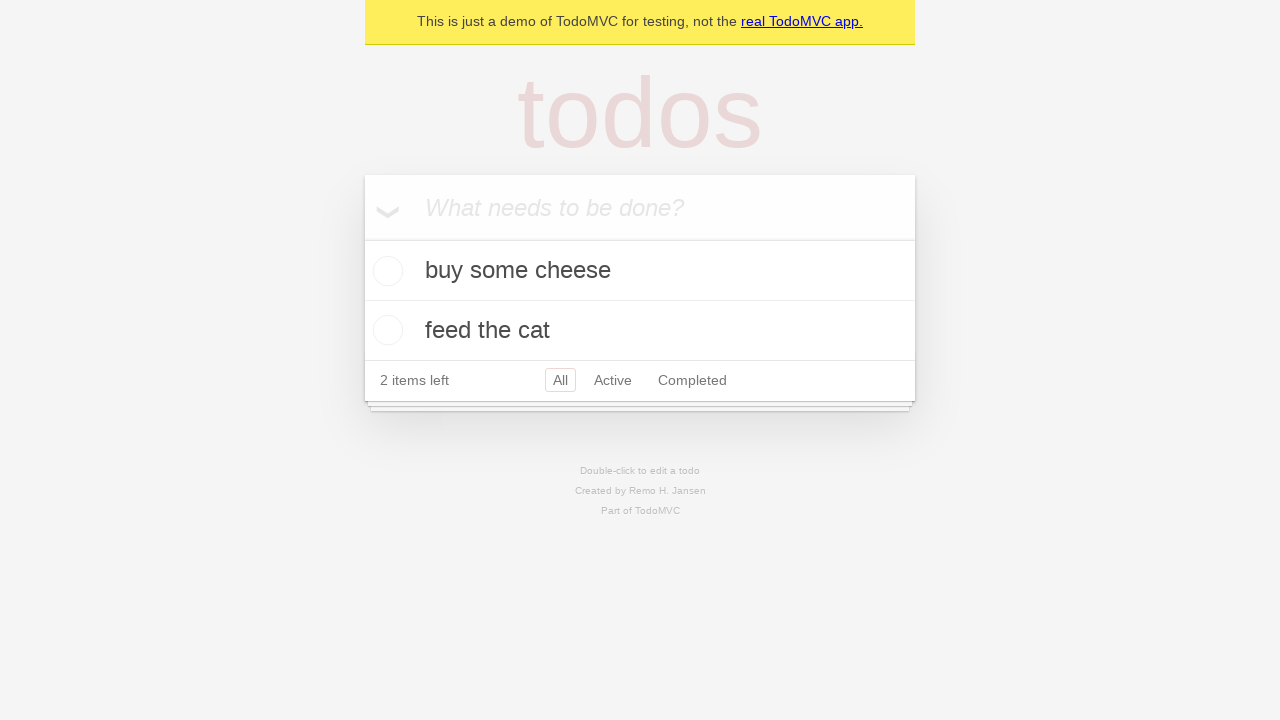

Filled todo input with 'book a doctors appointment' on internal:attr=[placeholder="What needs to be done?"i]
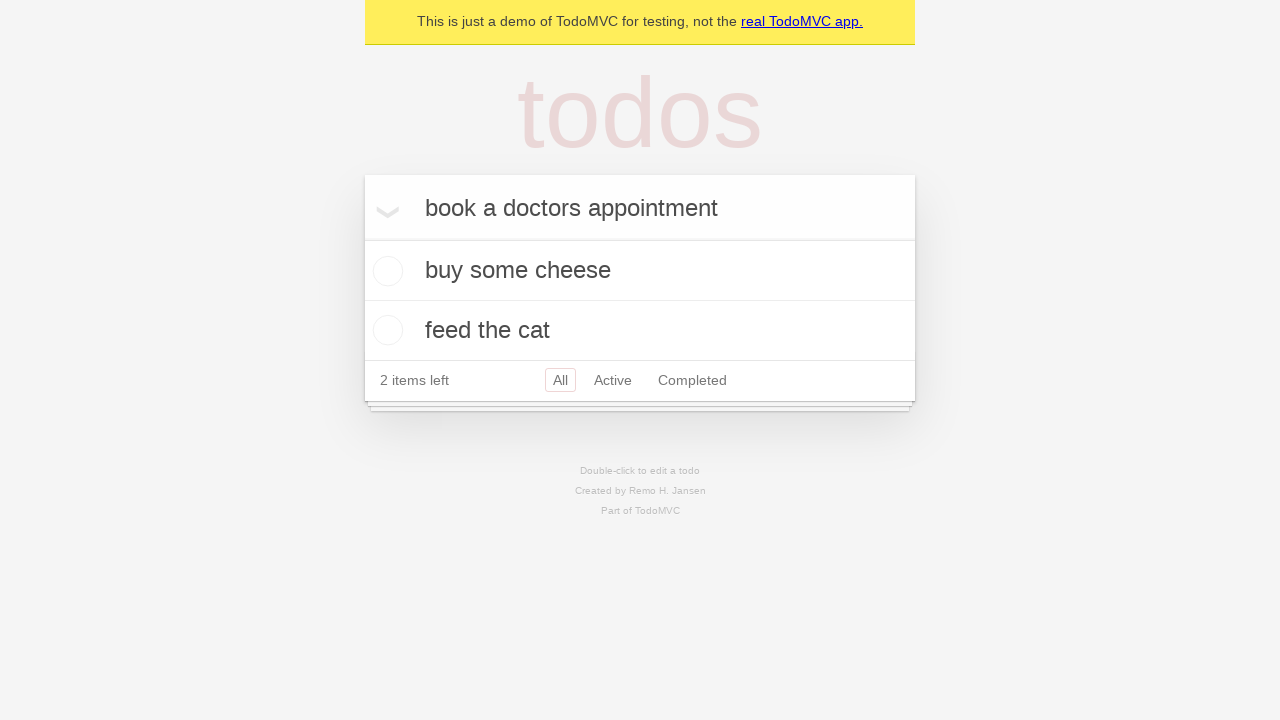

Pressed Enter to add third todo item on internal:attr=[placeholder="What needs to be done?"i]
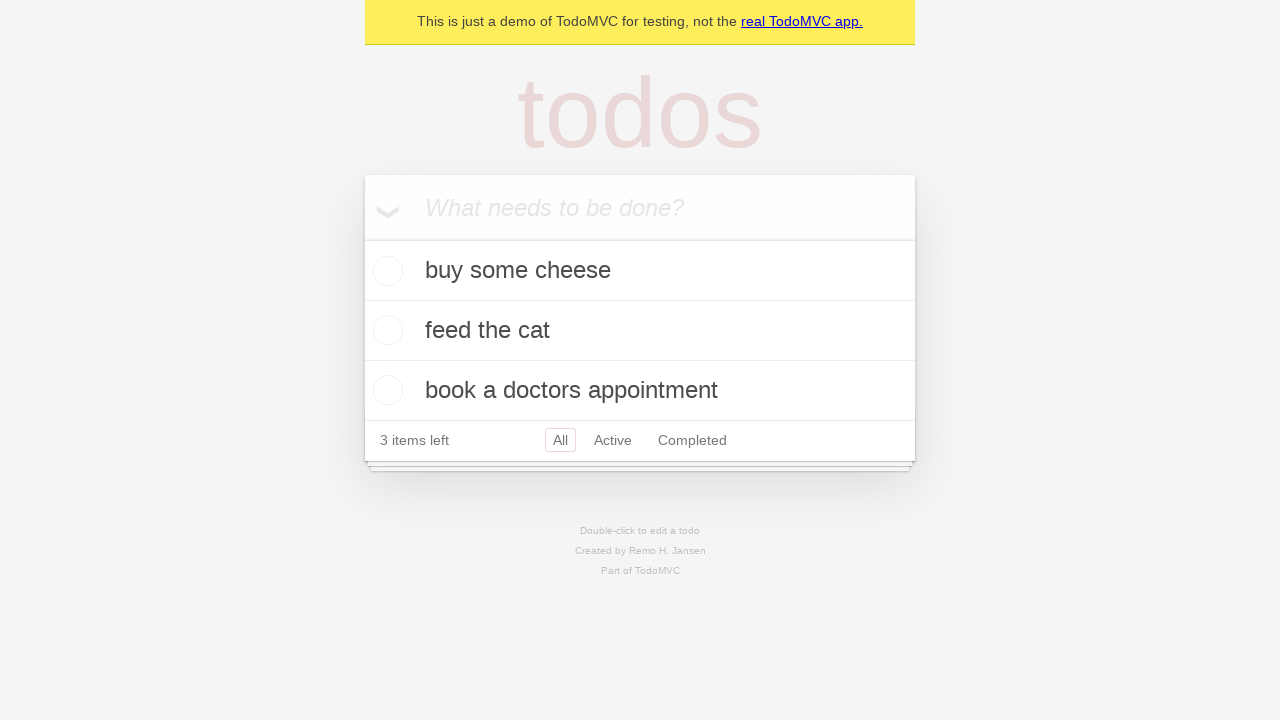

Marked second todo item as completed at (385, 330) on internal:testid=[data-testid="todo-item"s] >> nth=1 >> internal:role=checkbox
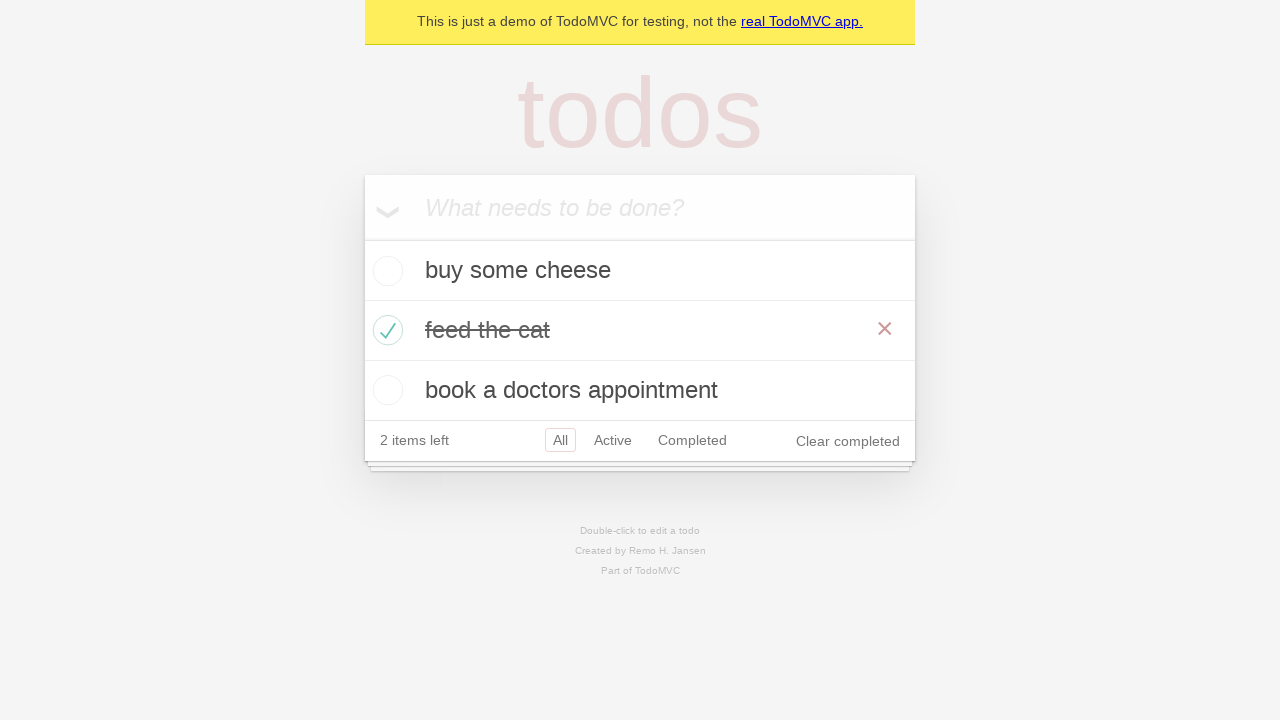

Clicked 'All' filter link at (560, 440) on internal:role=link[name="All"i]
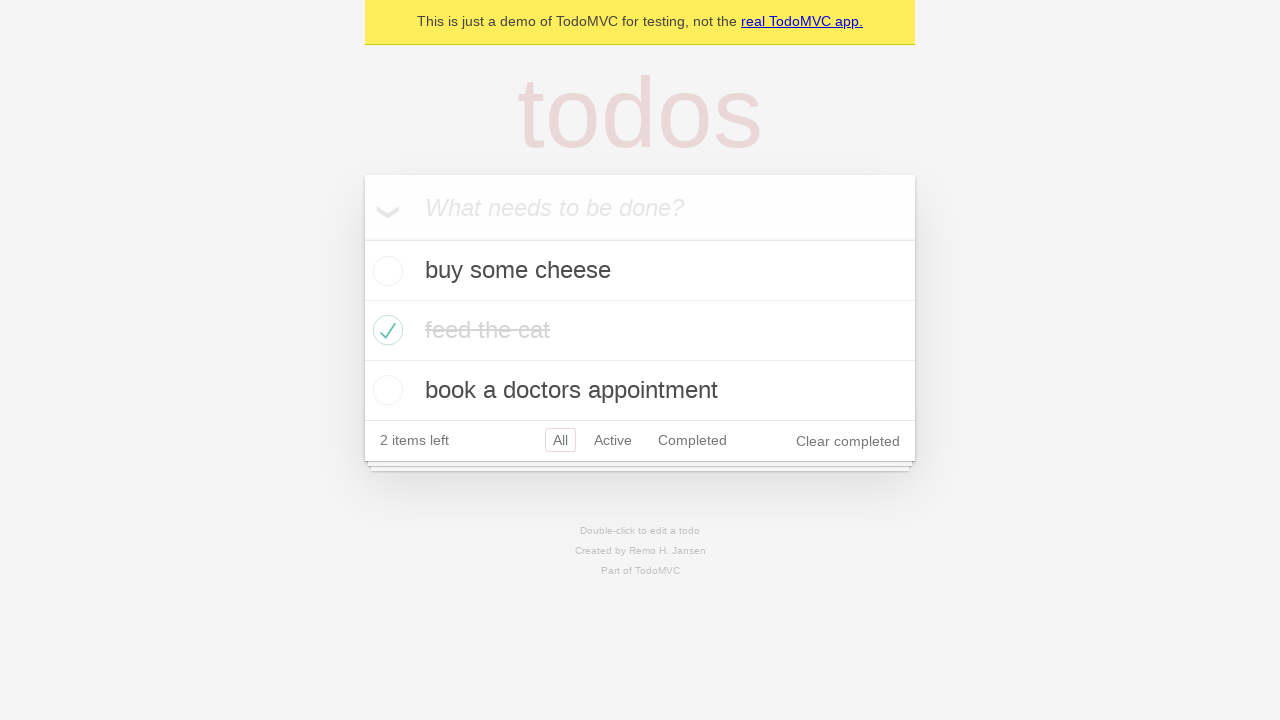

Clicked 'Active' filter link at (613, 440) on internal:role=link[name="Active"i]
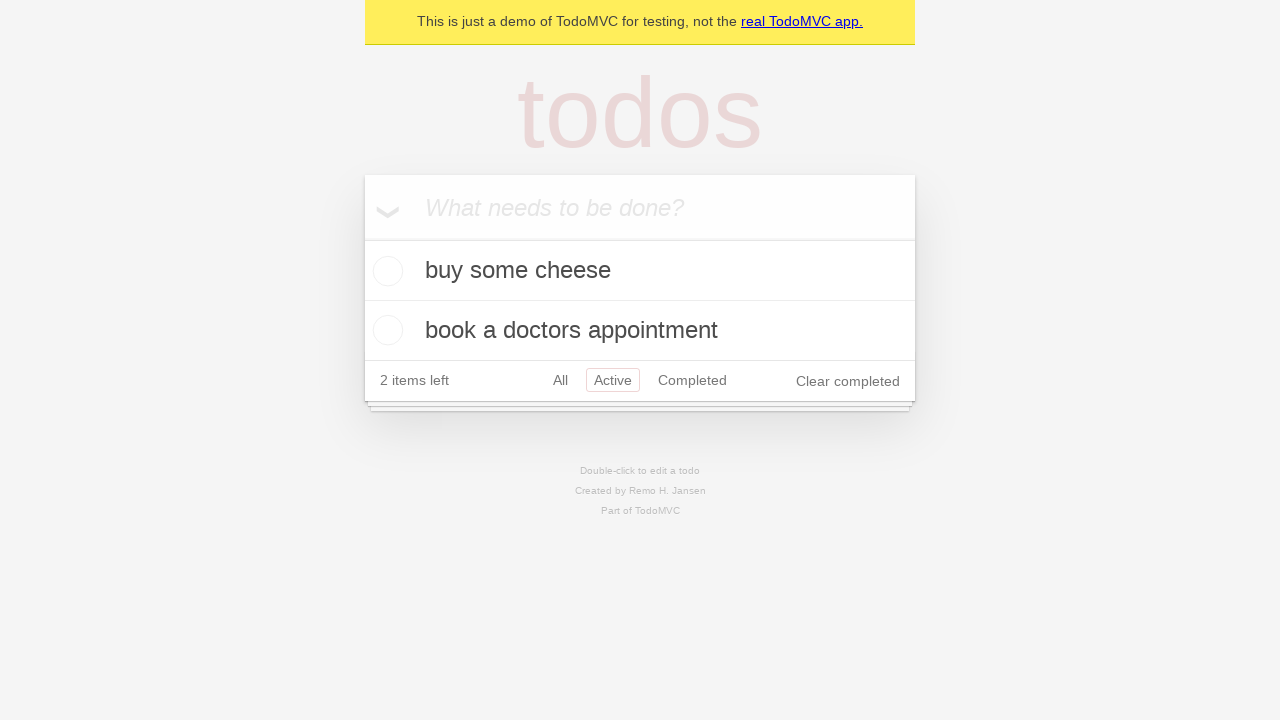

Clicked 'Completed' filter link at (692, 380) on internal:role=link[name="Completed"i]
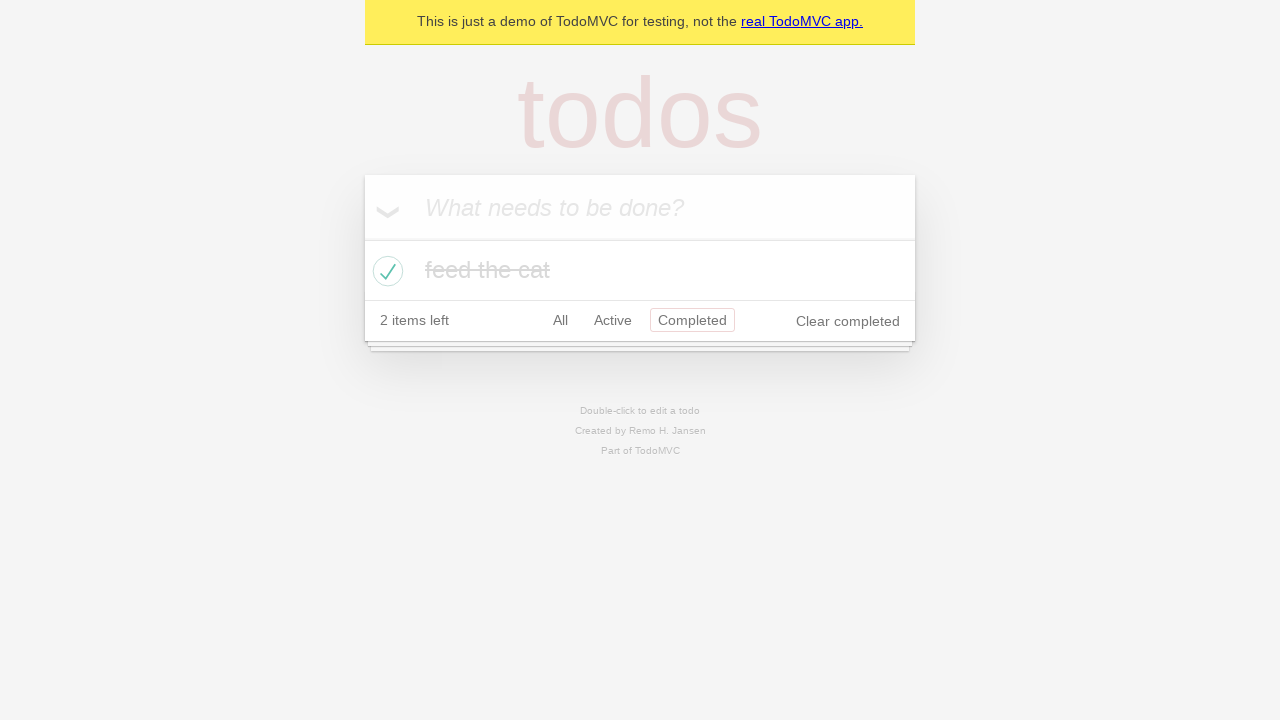

Navigated back through filter history
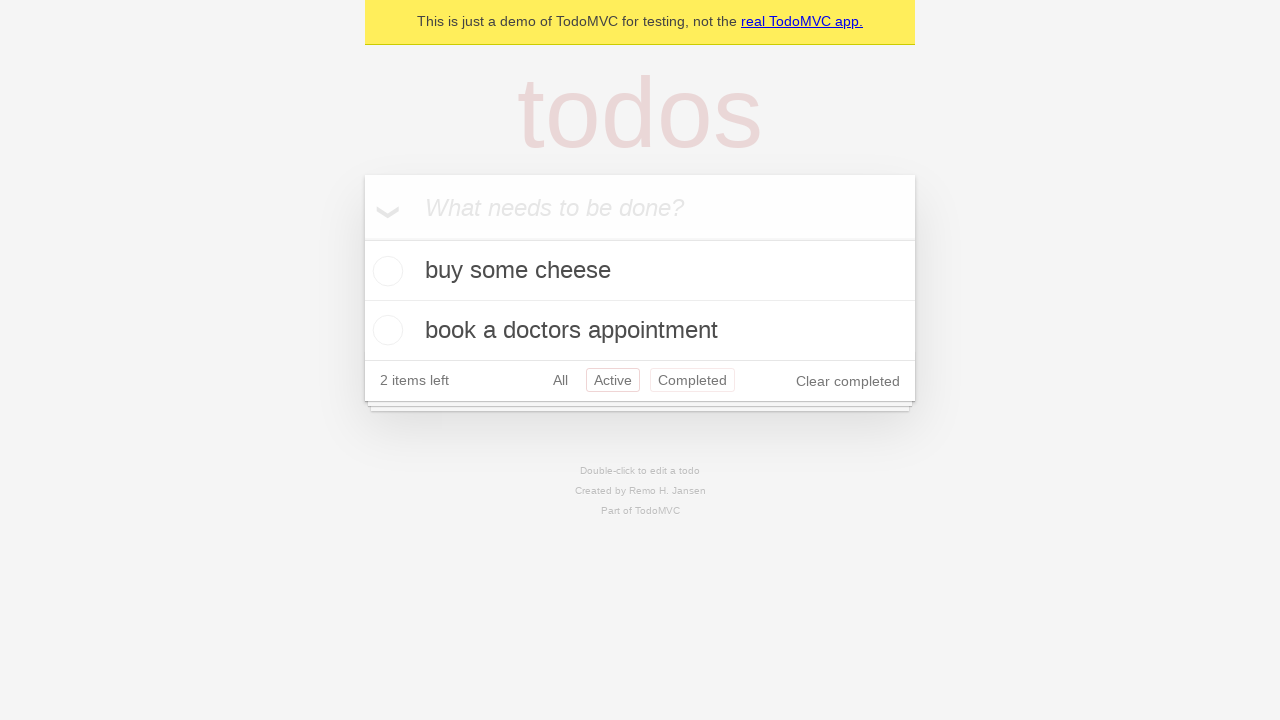

Navigated back through filter history again
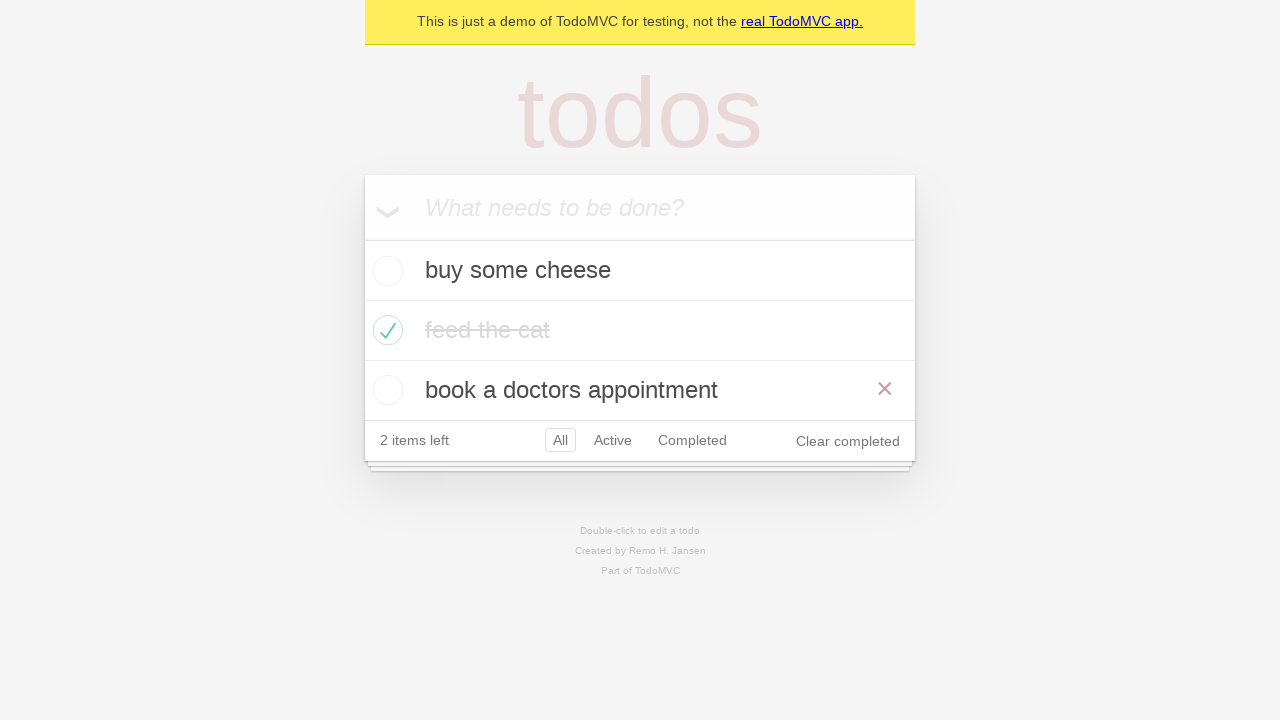

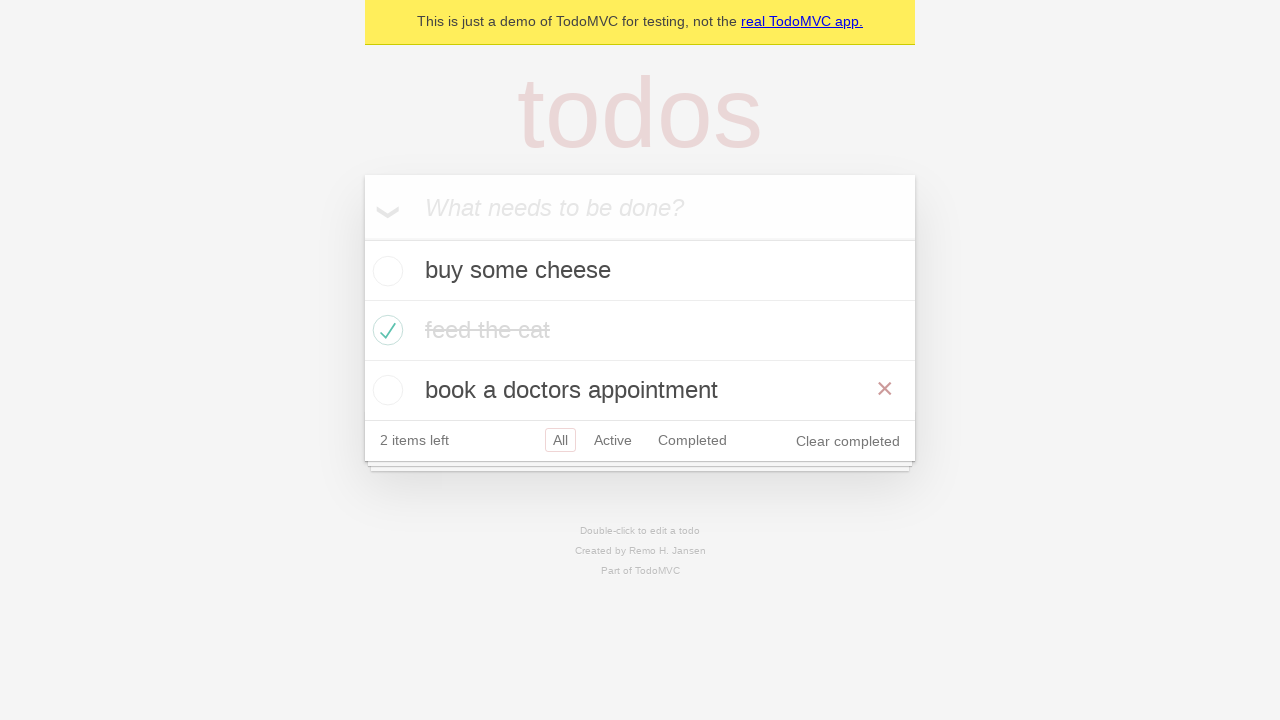